Navigates to floating menu page and scrolls down to the bottom of the page using JavaScript

Starting URL: https://the-internet.herokuapp.com/

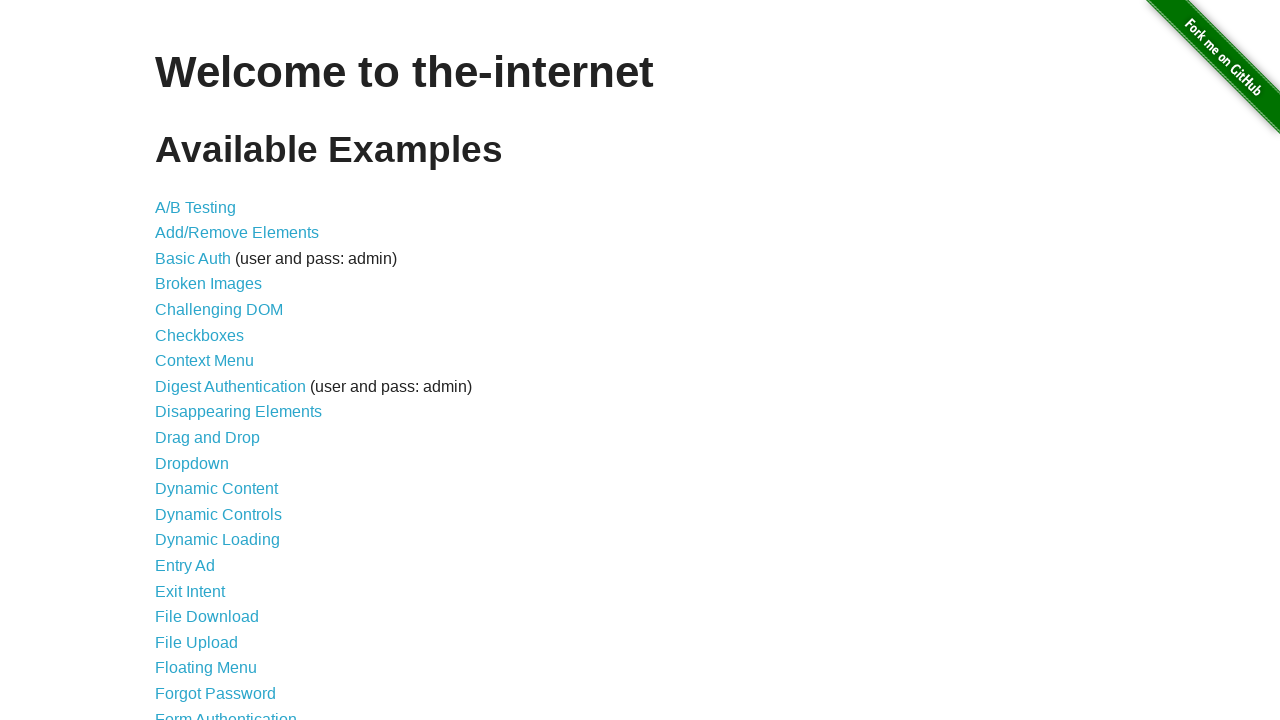

Clicked on Floating Menu link at (206, 668) on xpath=//a[@href='/floating_menu']
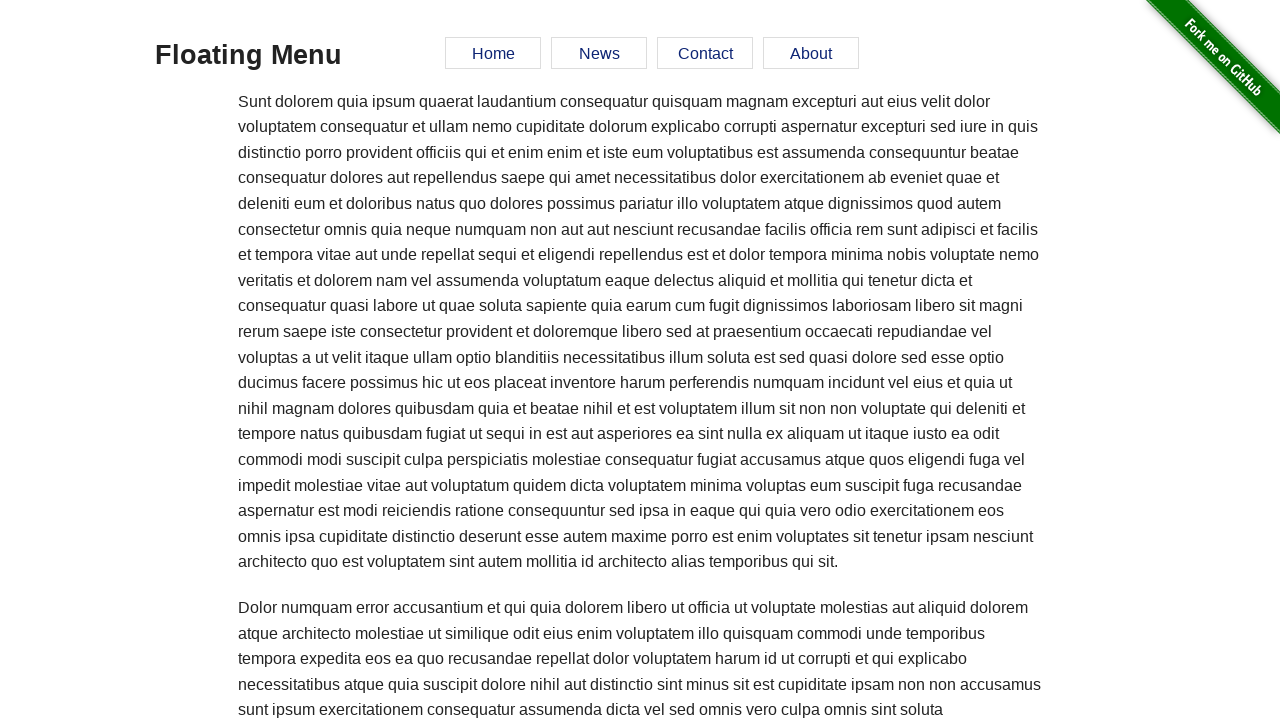

Scrolled down to the bottom of the page using JavaScript
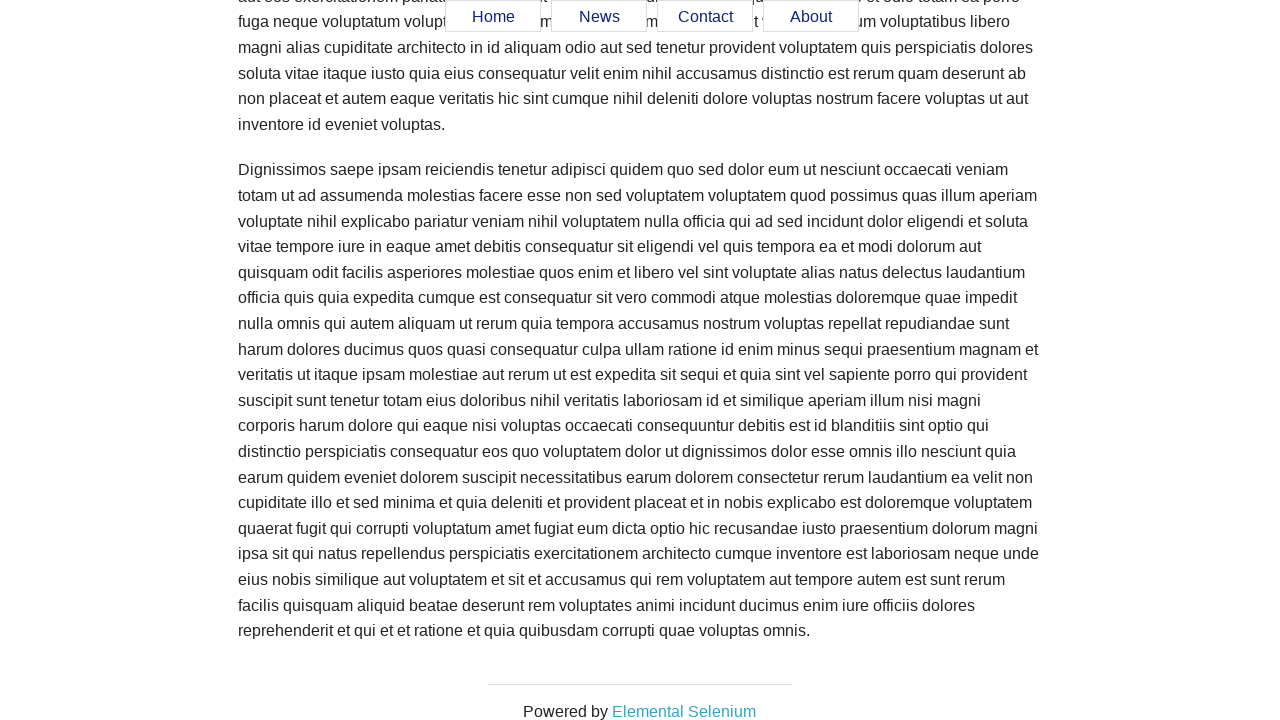

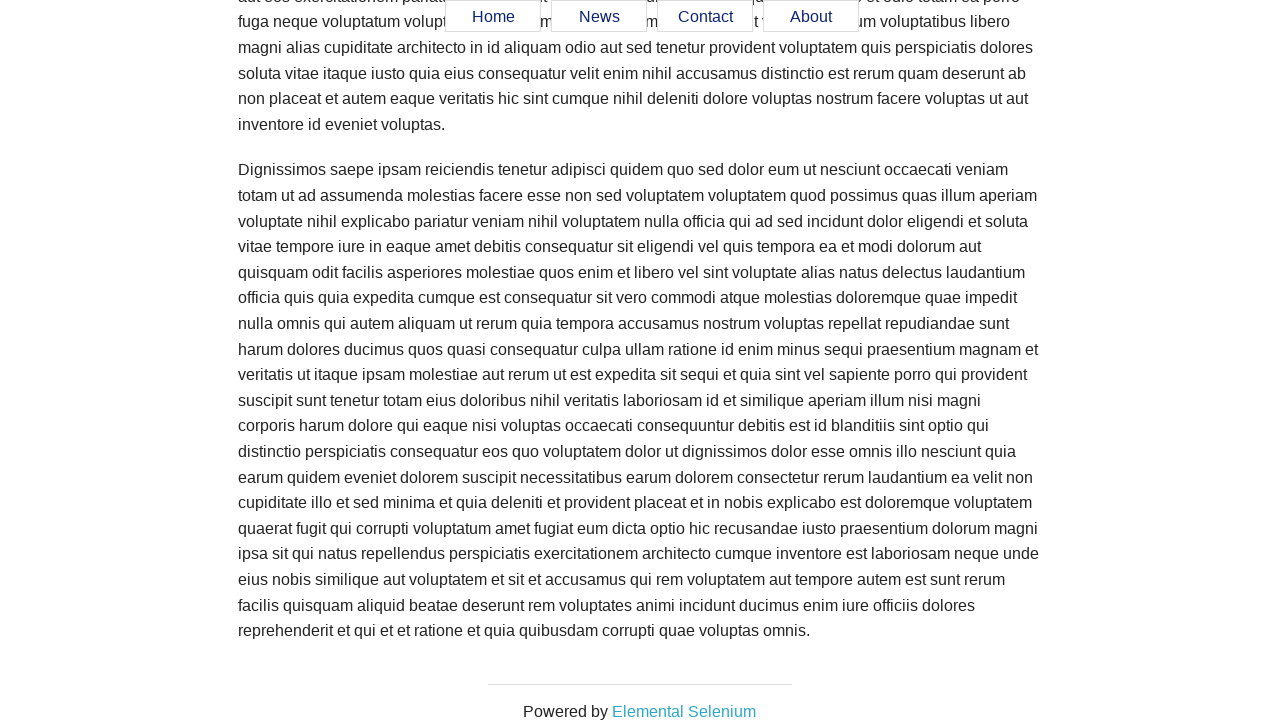